Tests the add/remove elements functionality by clicking the Add Element button twice to create delete buttons, then clicking one delete button to remove an element, verifying the count at each step.

Starting URL: http://the-internet.herokuapp.com/add_remove_elements/

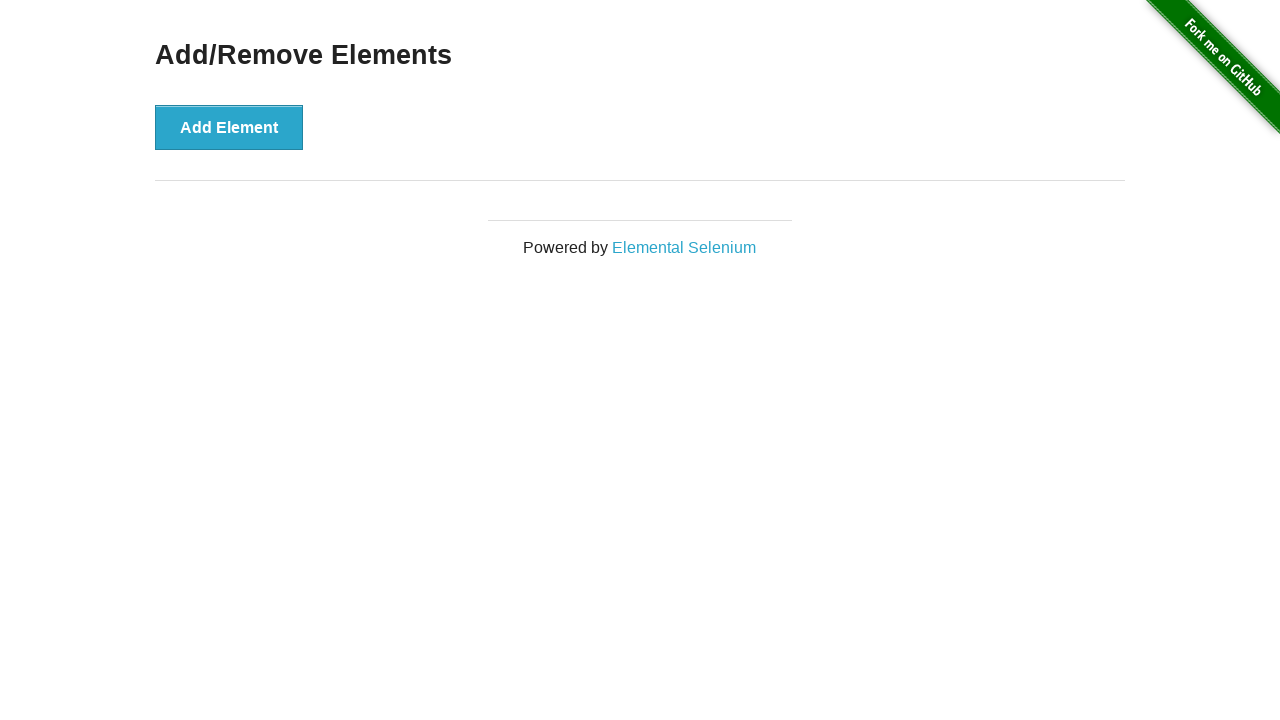

Verified no delete buttons exist initially
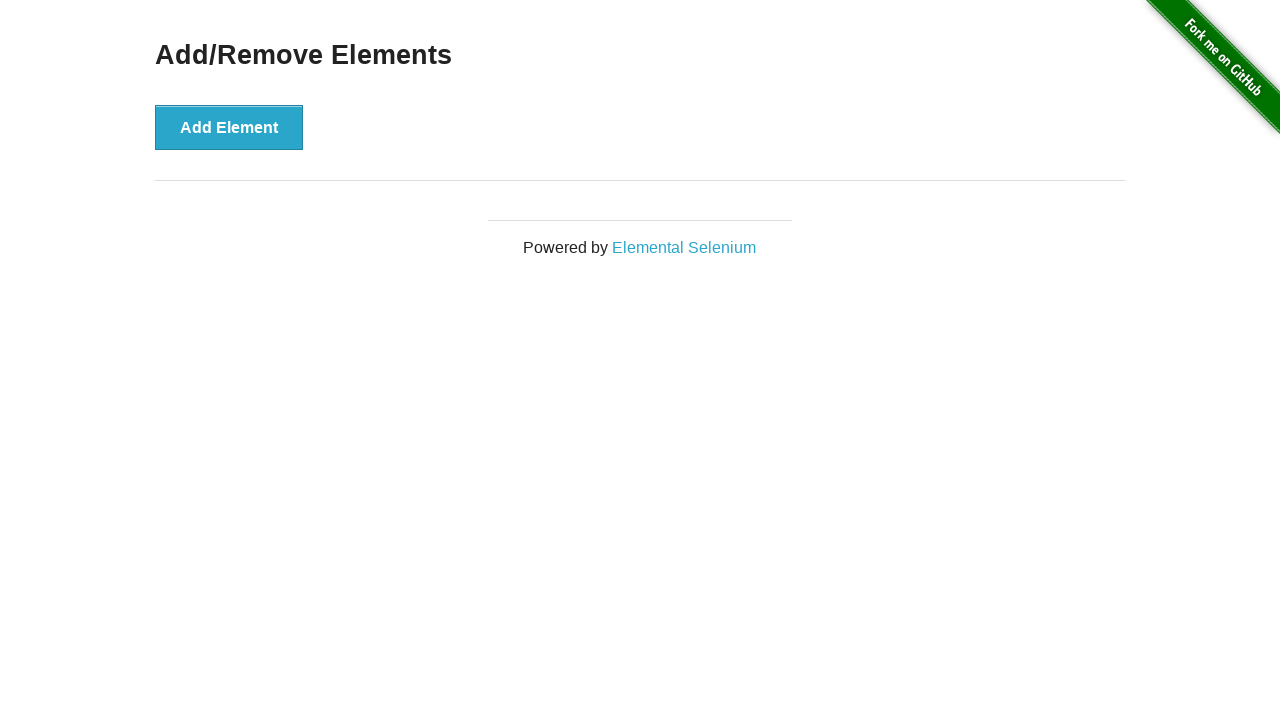

Clicked Add Element button (first time) at (229, 127) on xpath=//button[text()='Add Element']
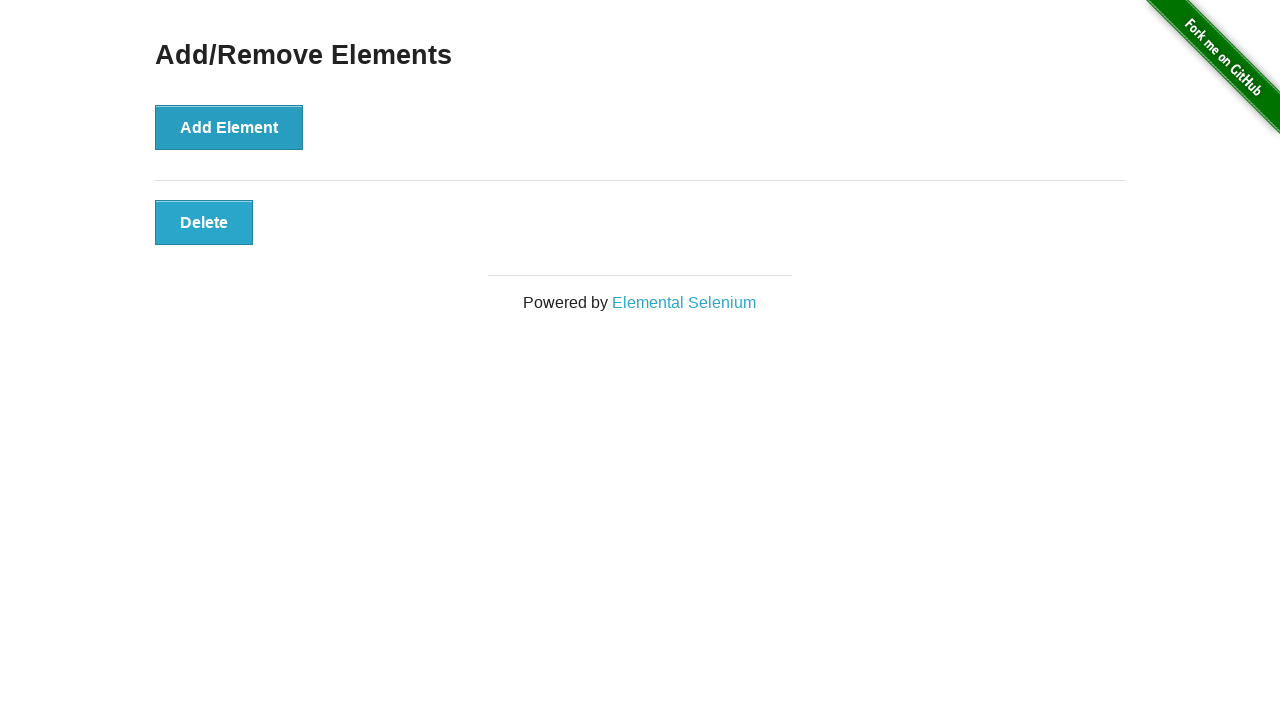

Clicked Add Element button (second time) at (229, 127) on xpath=//button[text()='Add Element']
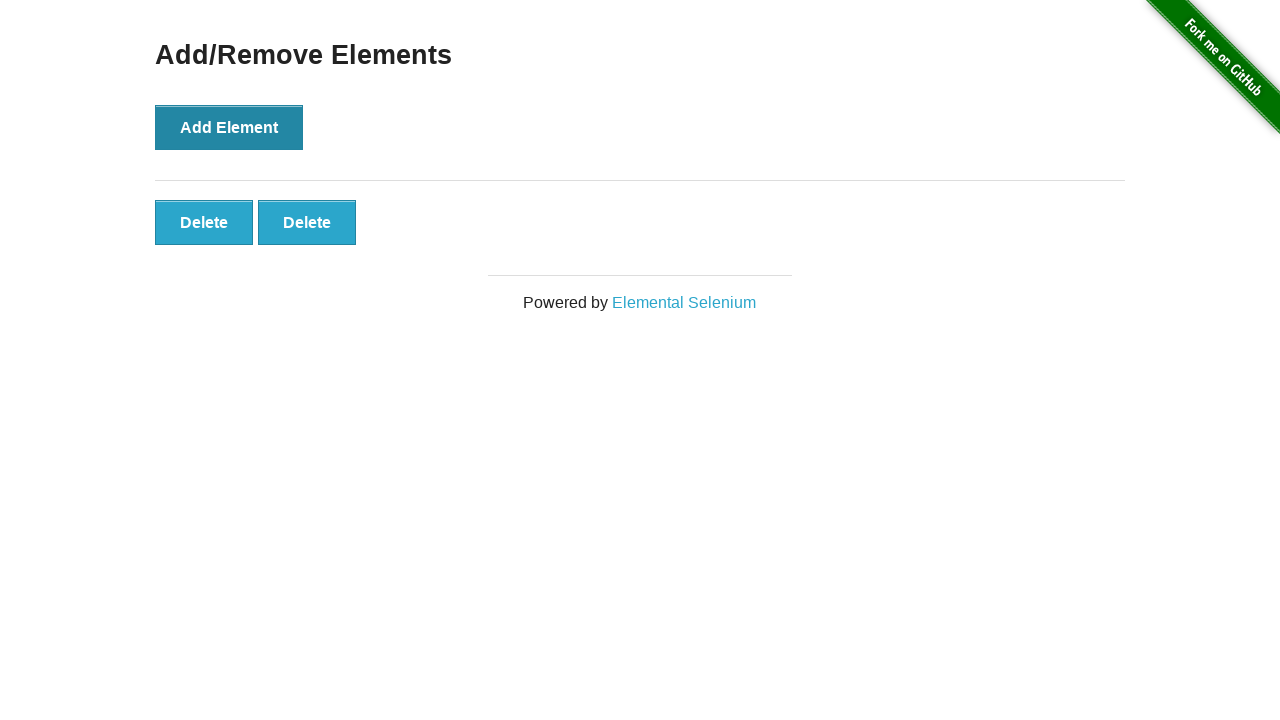

Verified 2 delete buttons exist after adding two elements
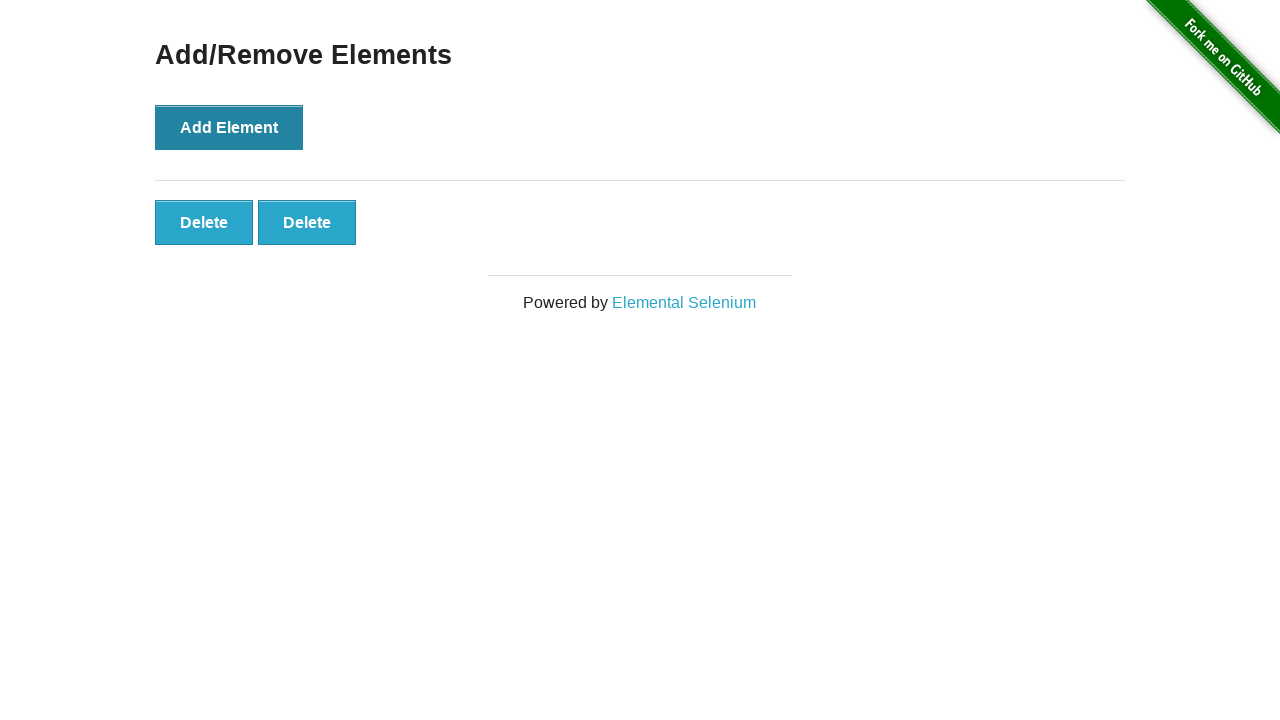

Clicked the second delete button to remove one element at (307, 222) on xpath=//button[text()='Delete'] >> nth=1
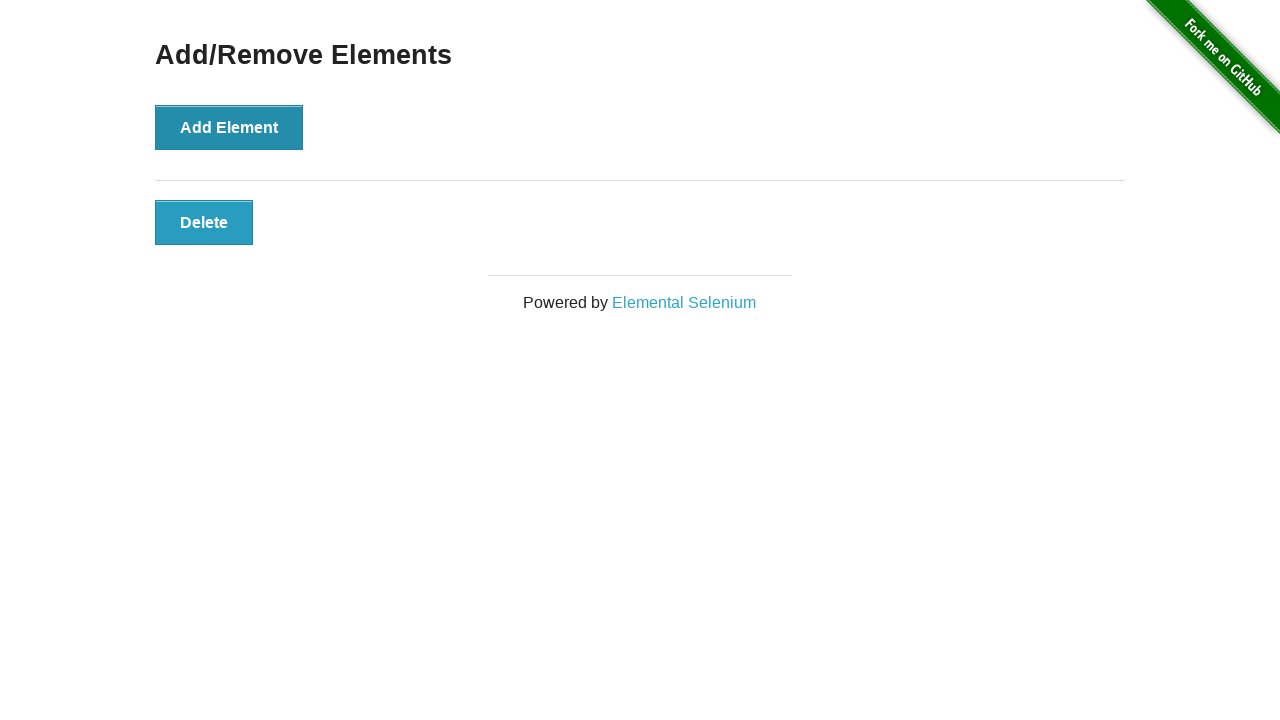

Verified only 1 delete button remains after deletion
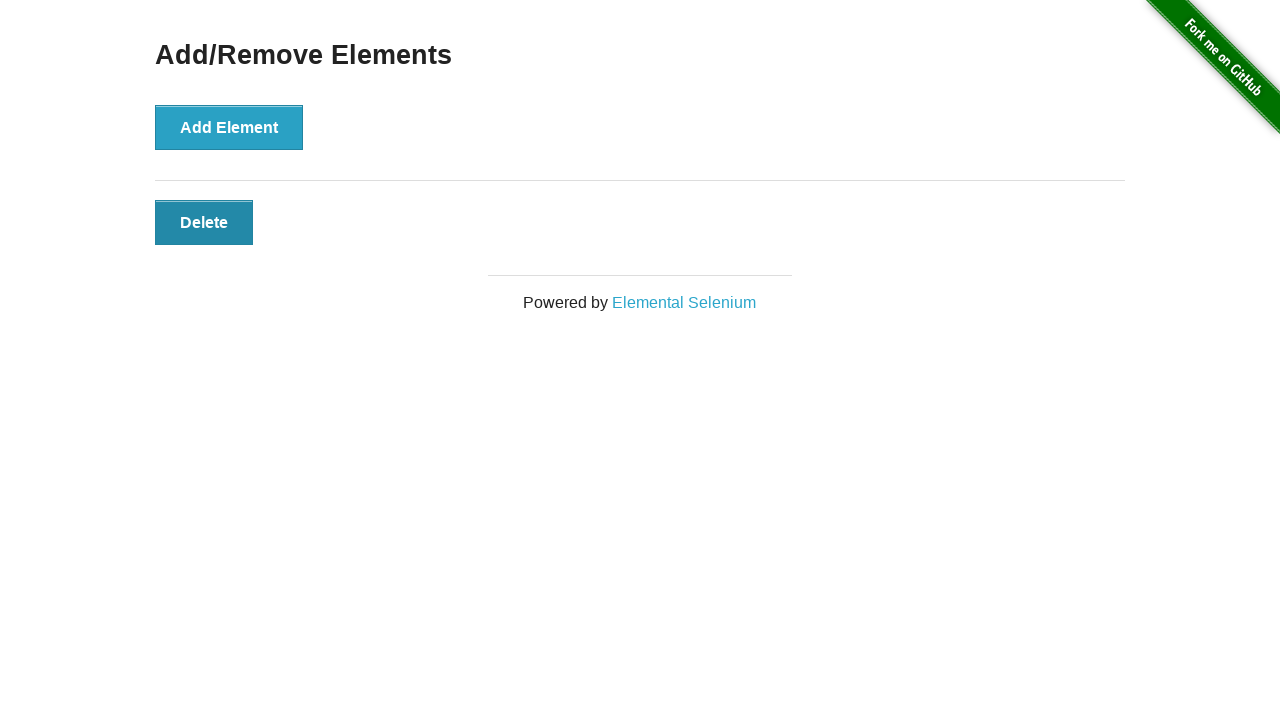

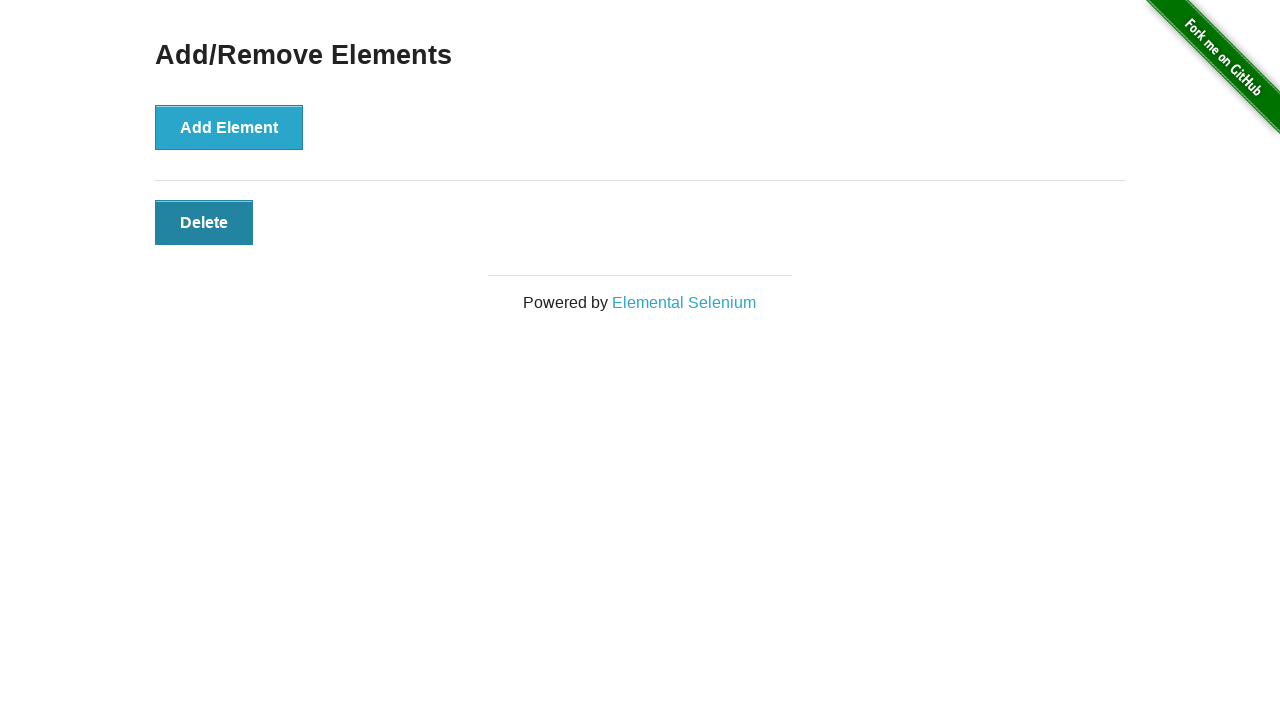